Searches for trains between Erode Junction and Chennai (MAS) on the Indian Railways information website by filling in station names and clicking the search option.

Starting URL: https://erail.in/

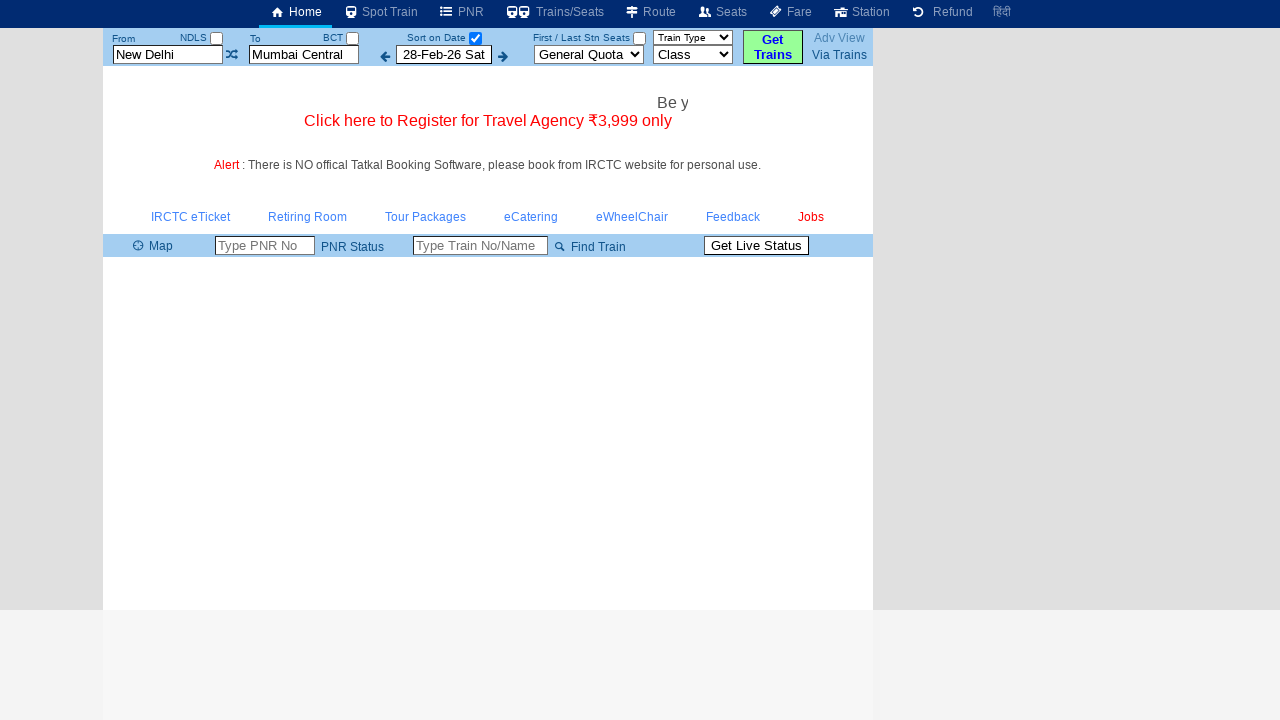

Cleared the 'From' station field on #txtStationFrom
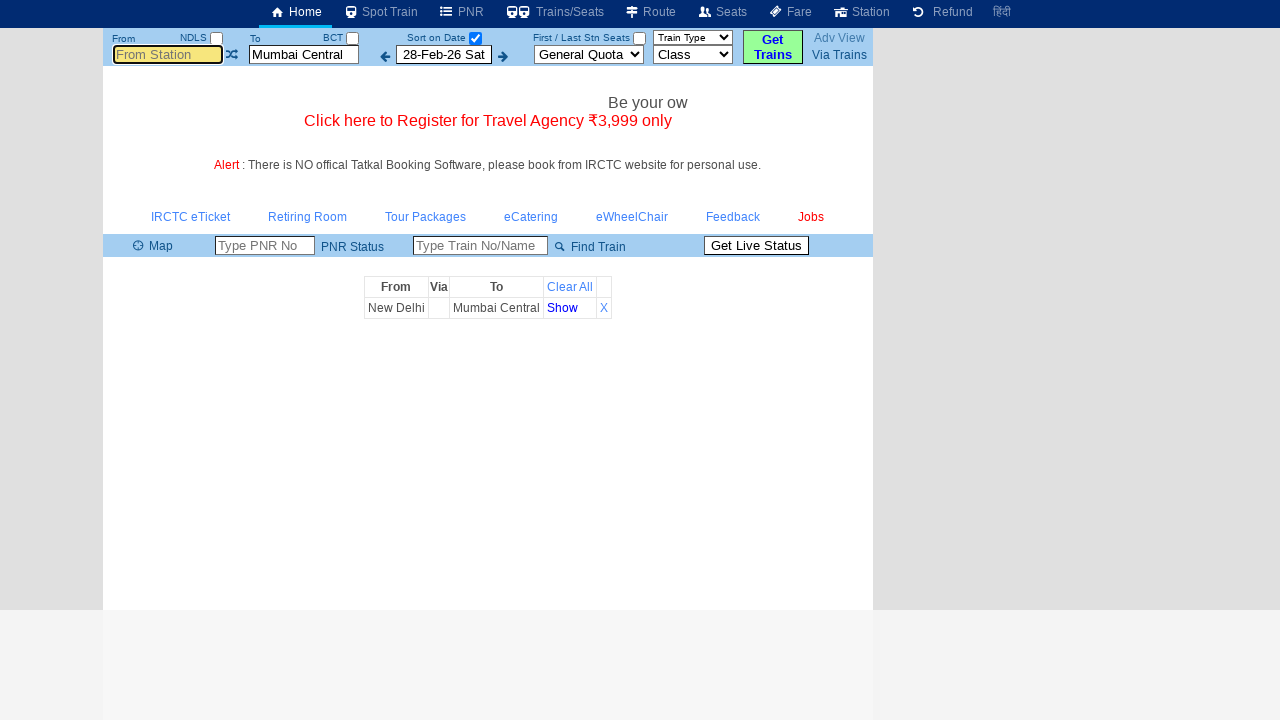

Filled 'From' station field with 'Erode Jn' on #txtStationFrom
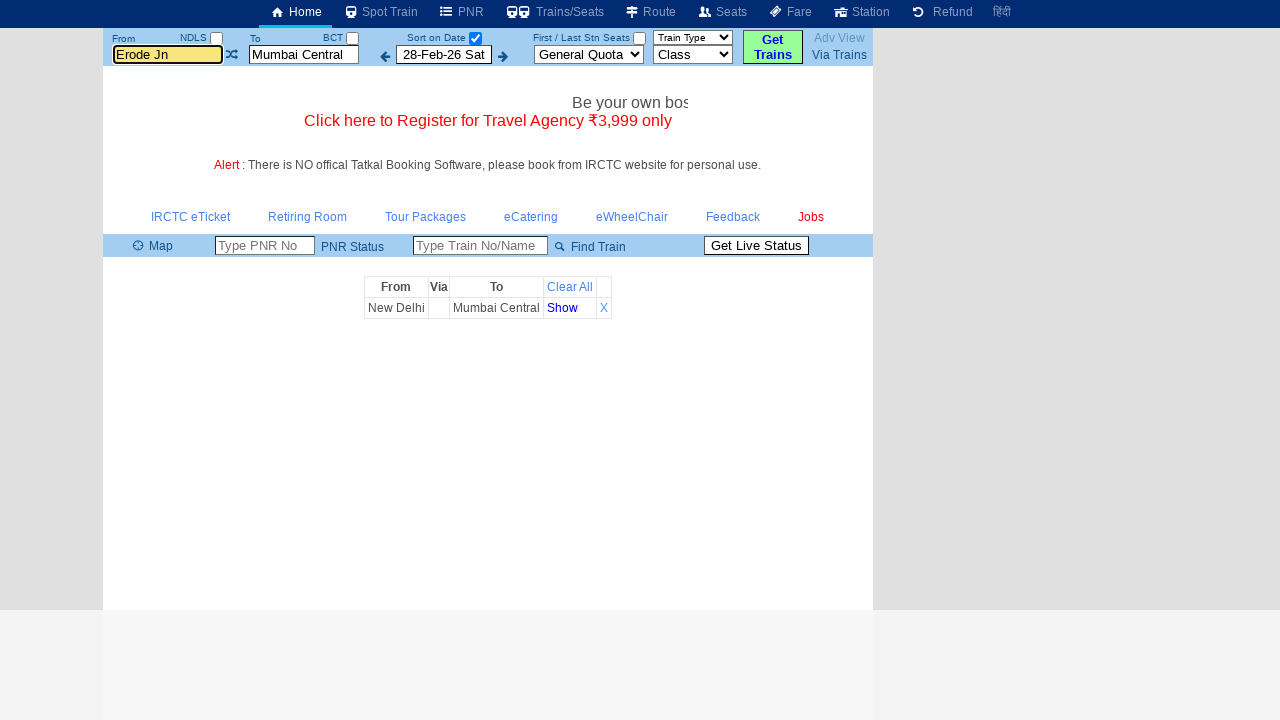

Pressed Tab to move to next field
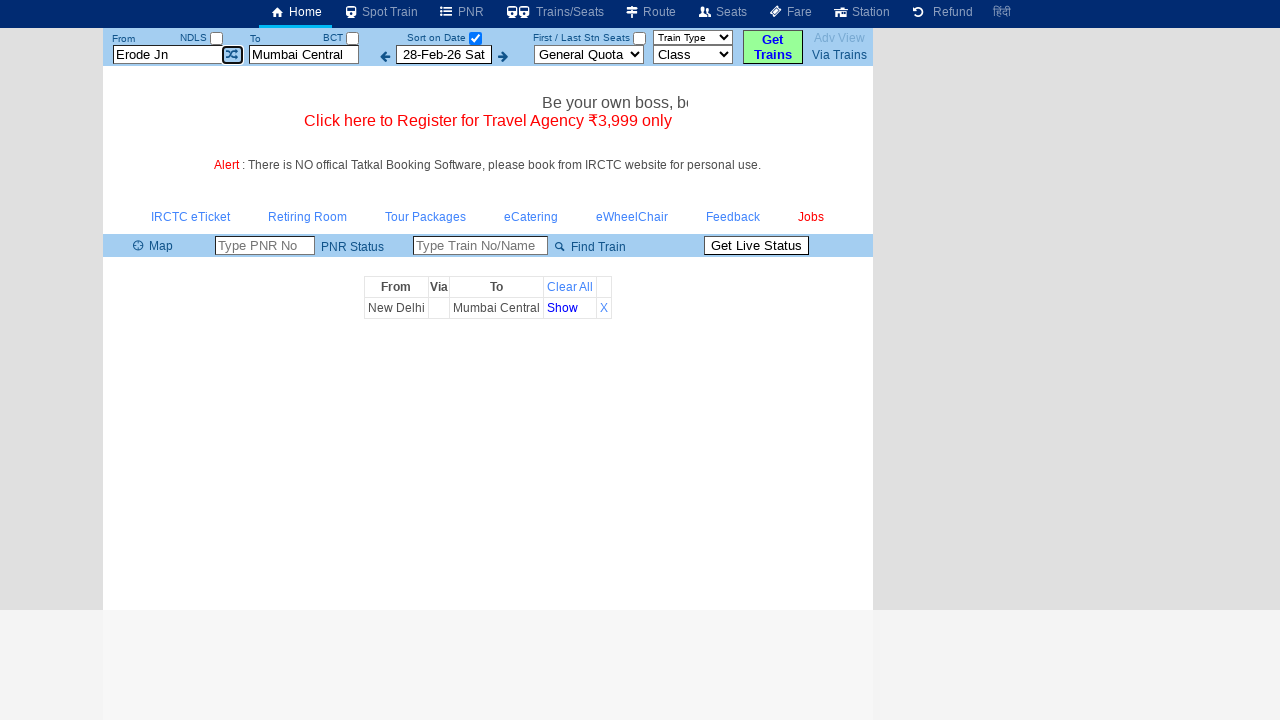

Cleared the 'To' station field on #txtStationTo
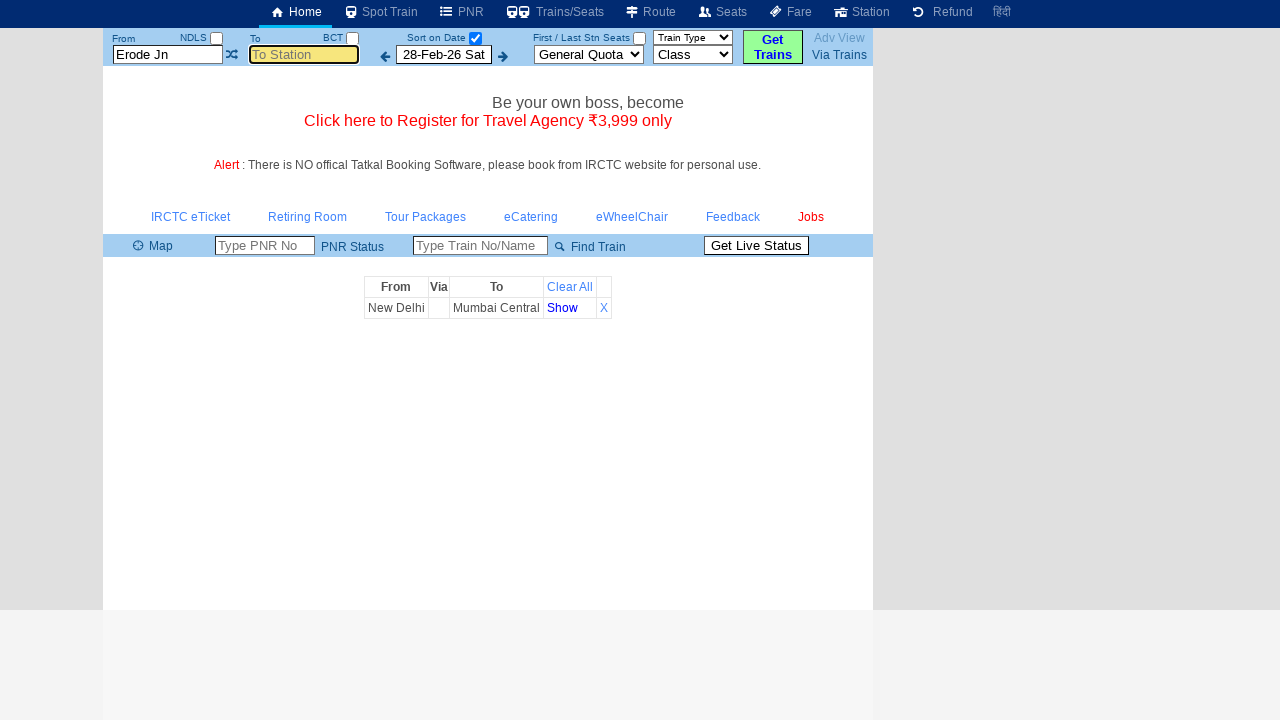

Filled 'To' station field with 'MAS' (Chennai) on #txtStationTo
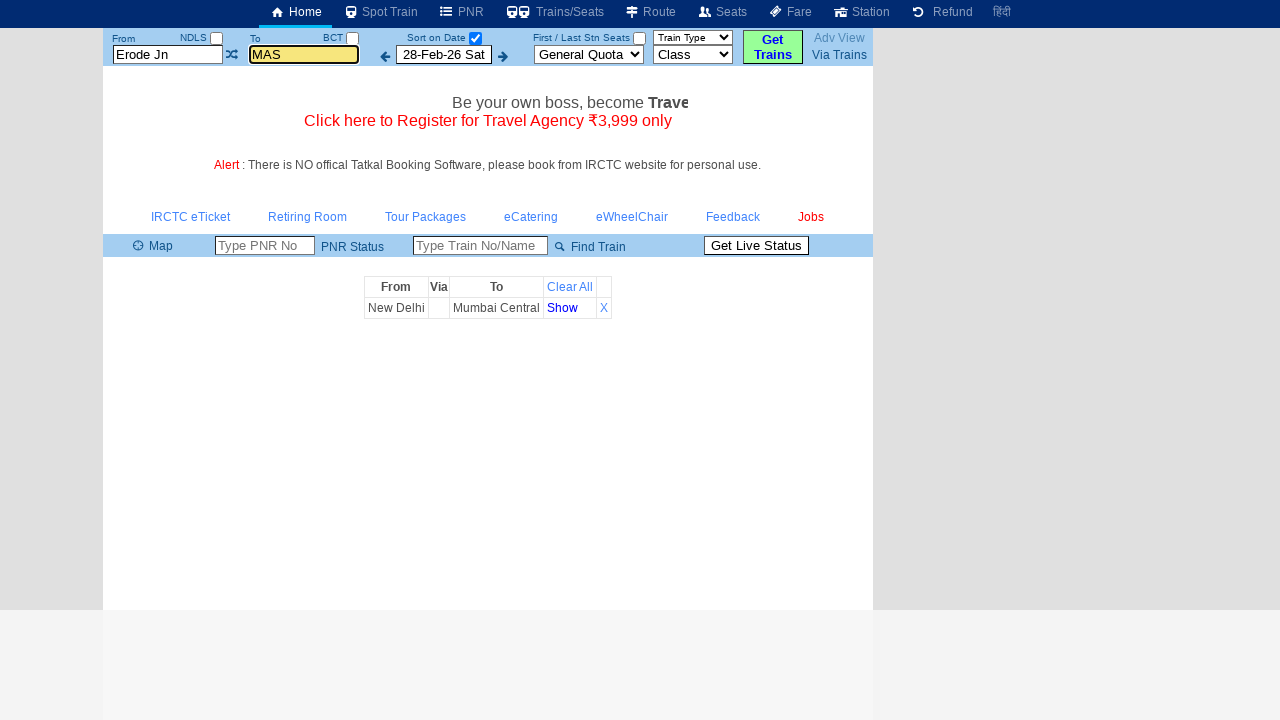

Pressed Tab to move to next field
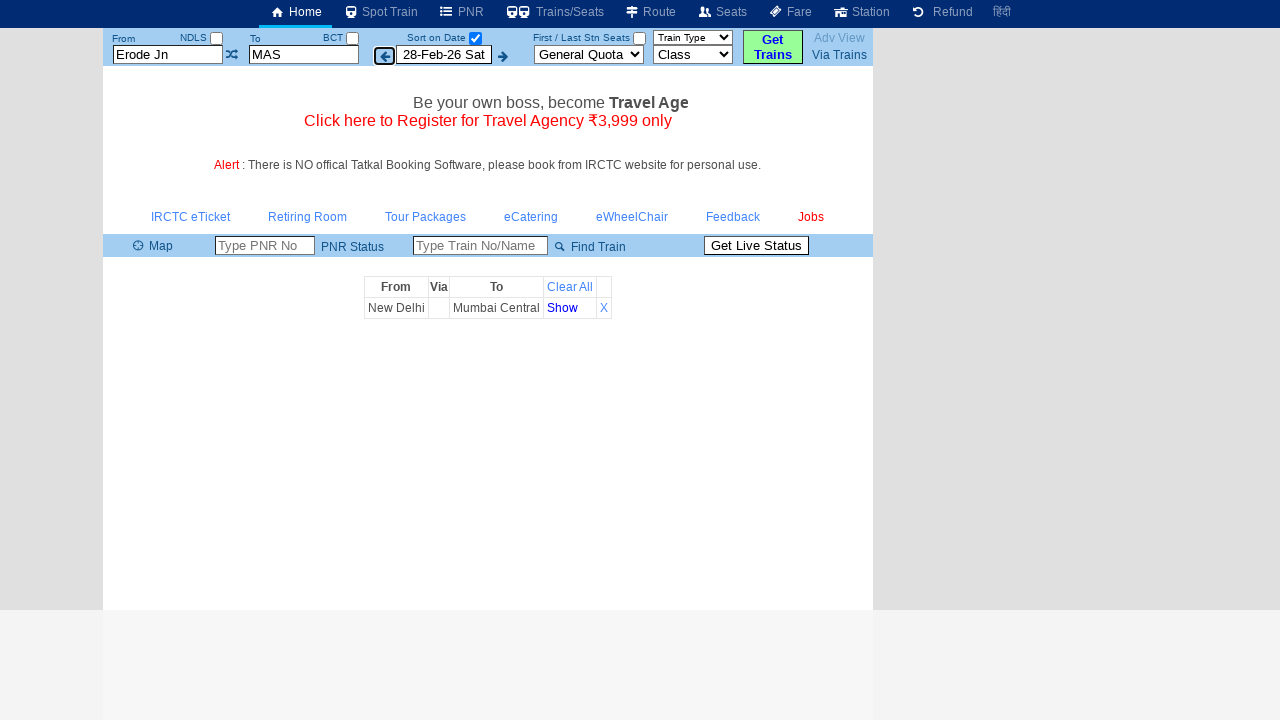

Clicked the 'Select Date Only' checkbox at (475, 38) on #chkSelectDateOnly
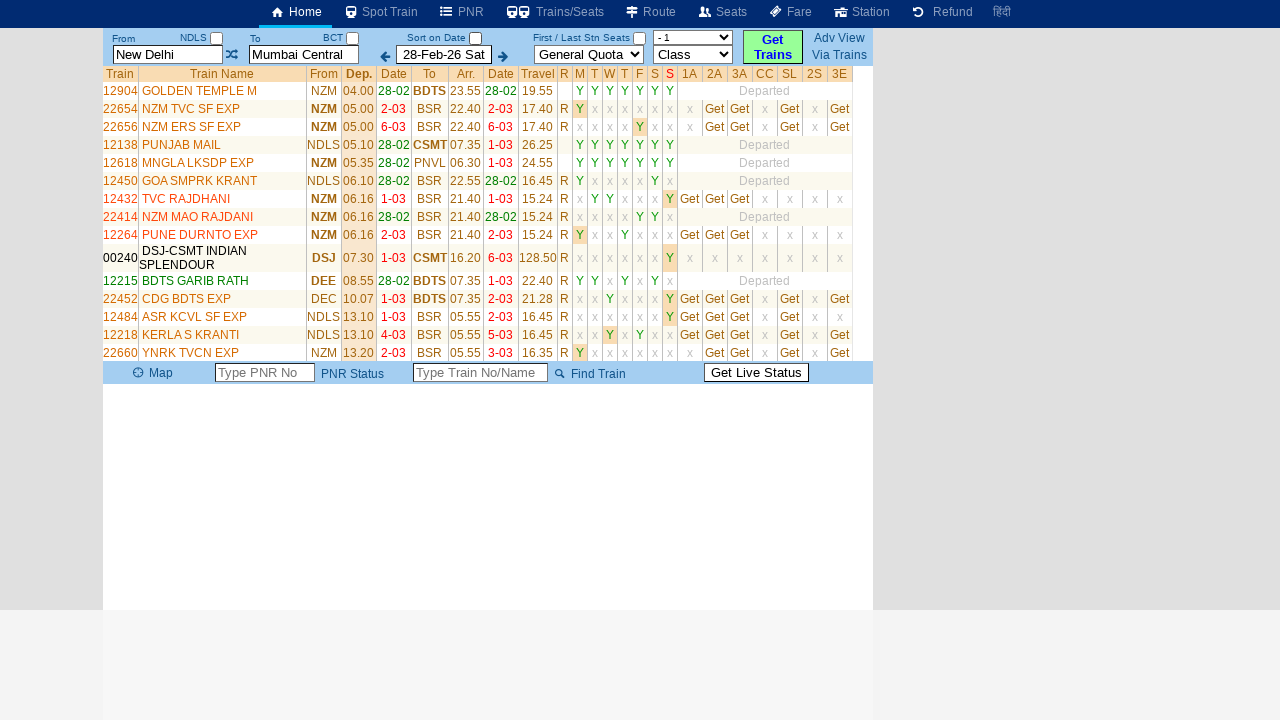

Train list table loaded successfully
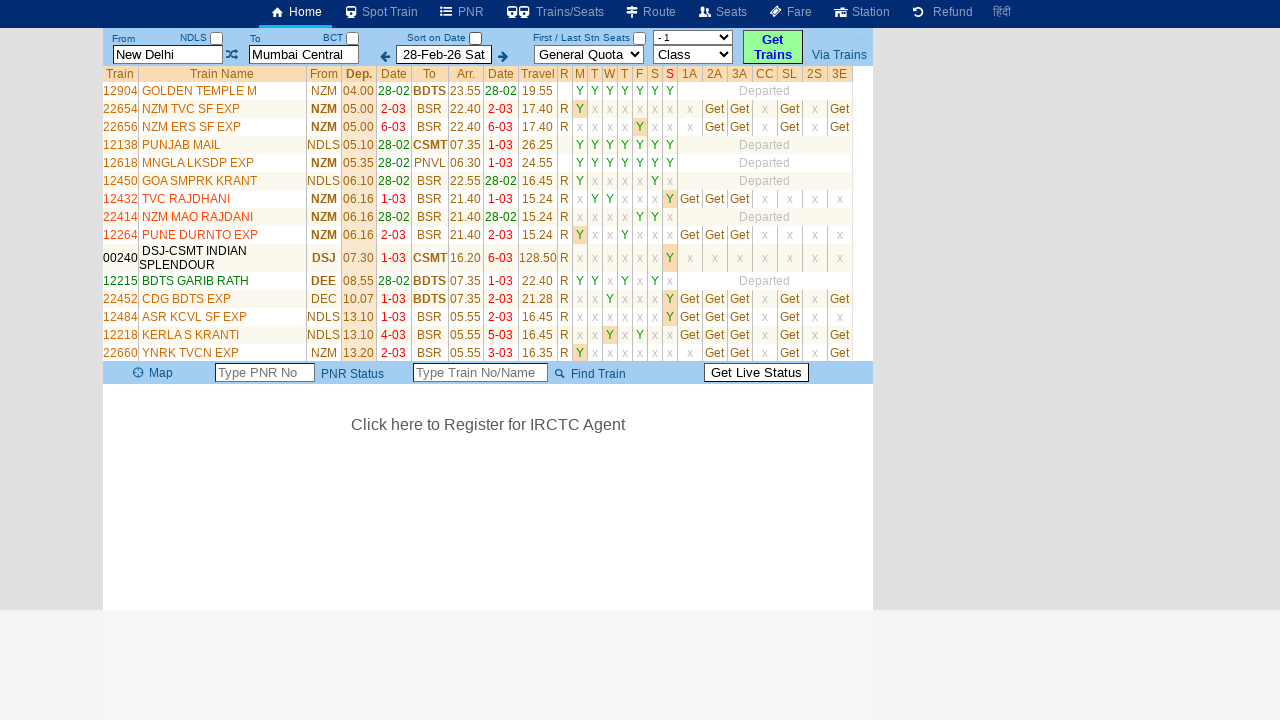

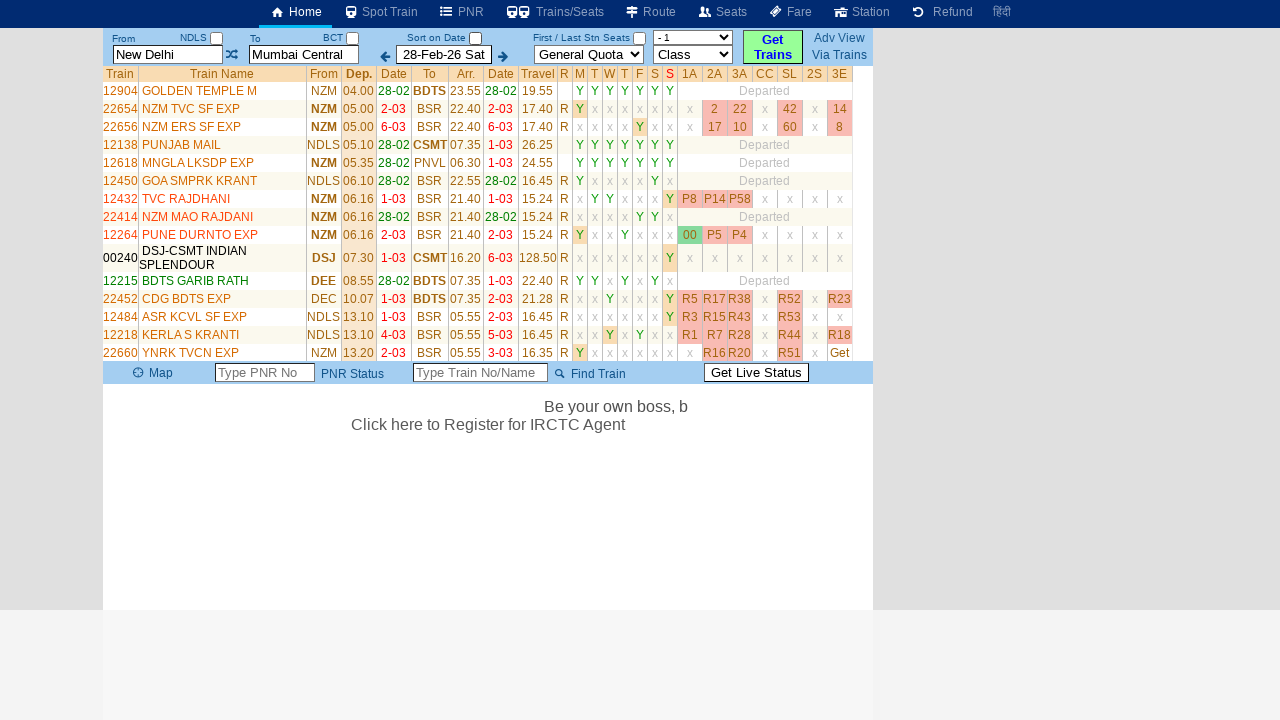